Tests JavaScript confirm dialog by clicking the confirm button and dismissing/canceling the alert

Starting URL: http://the-internet.herokuapp.com/javascript_alerts

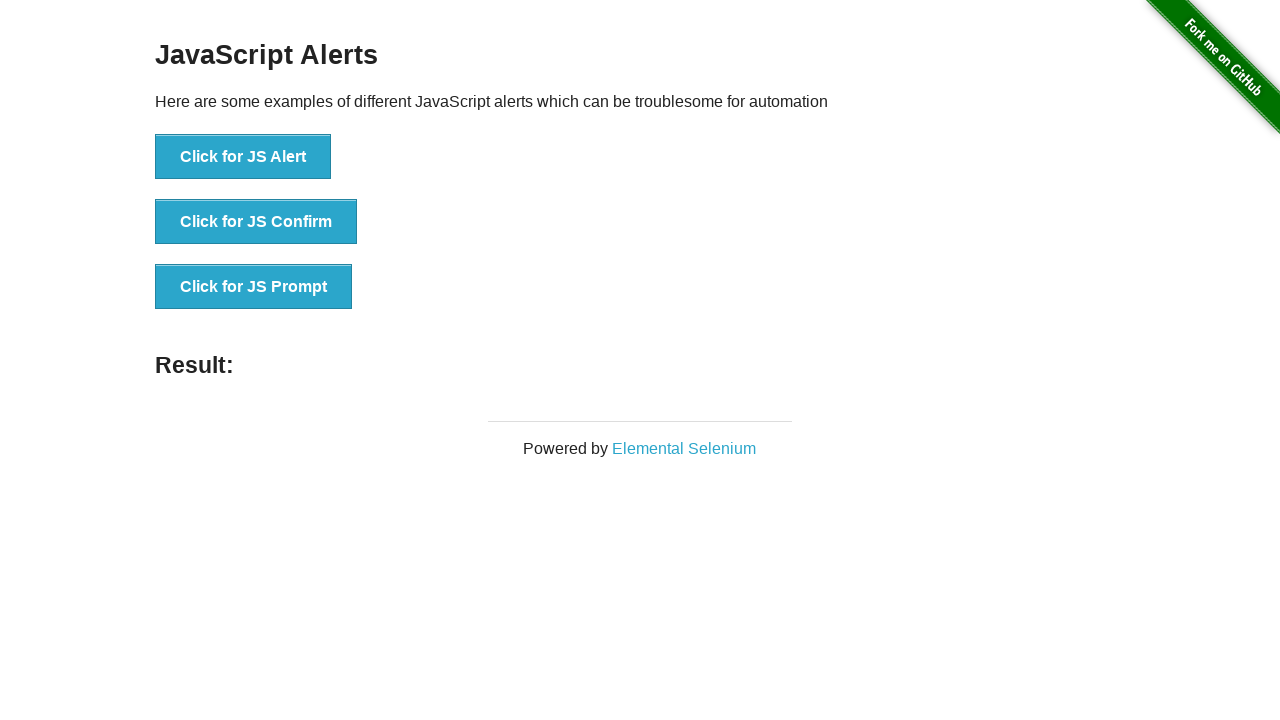

Set up dialog handler to dismiss JavaScript confirm dialog
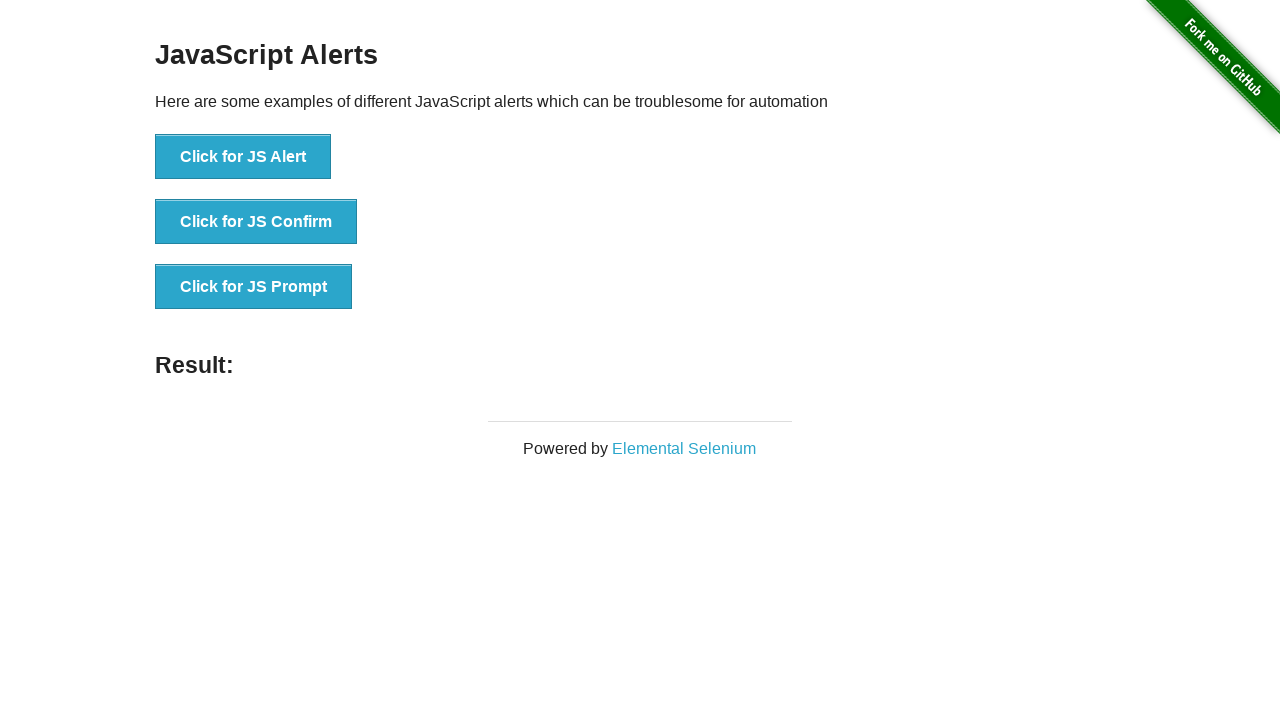

Clicked the confirm button to trigger JavaScript confirm dialog at (256, 222) on .example li:nth-child(2) button
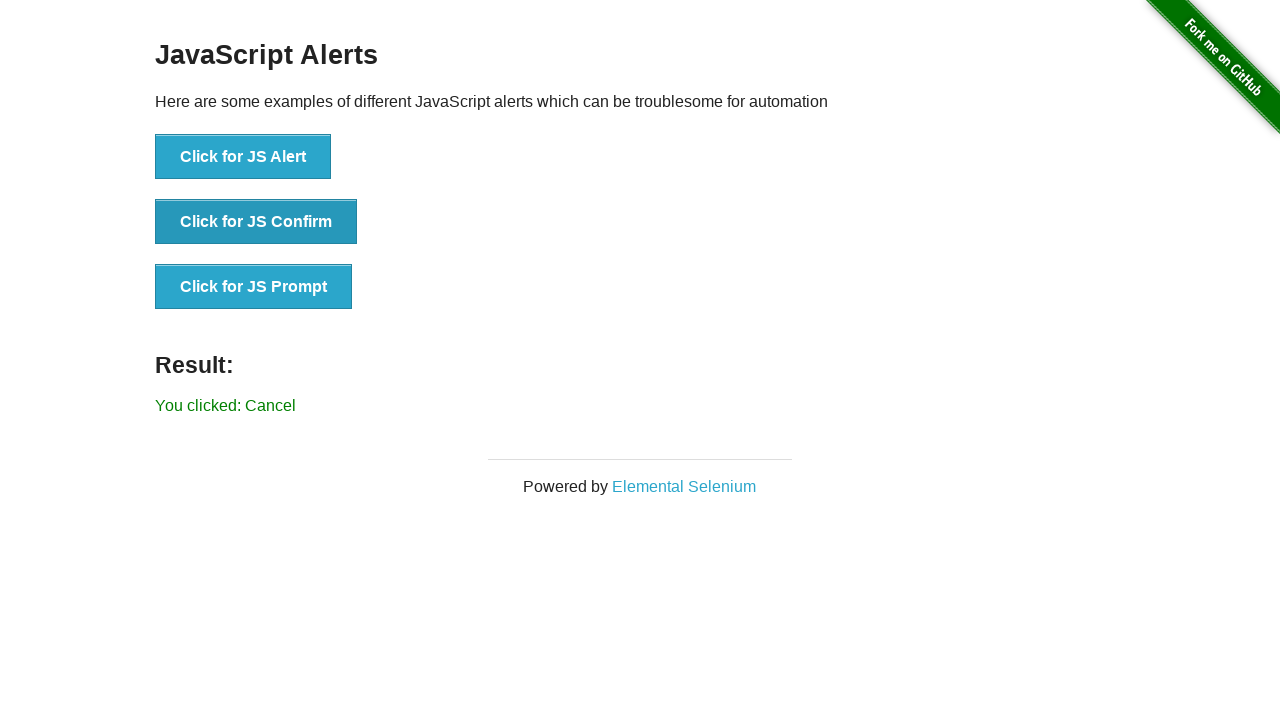

Verified that the confirm dialog was dismissed with 'You clicked: Cancel' result
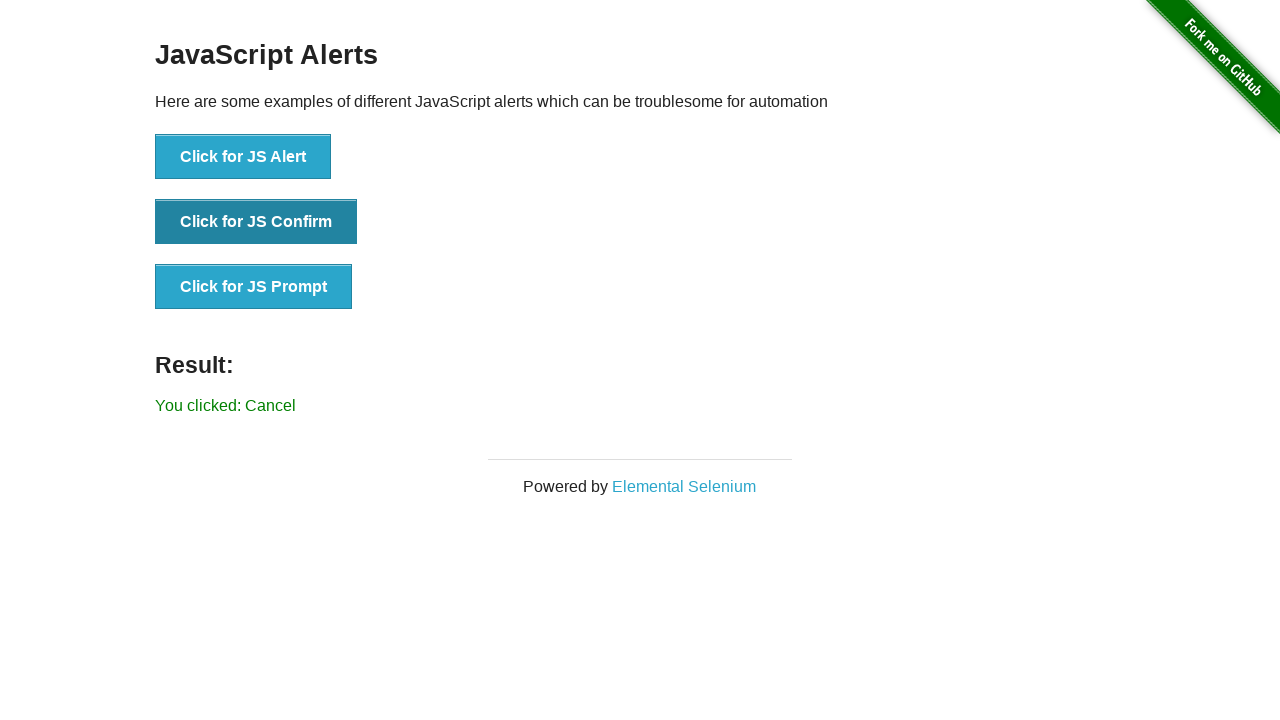

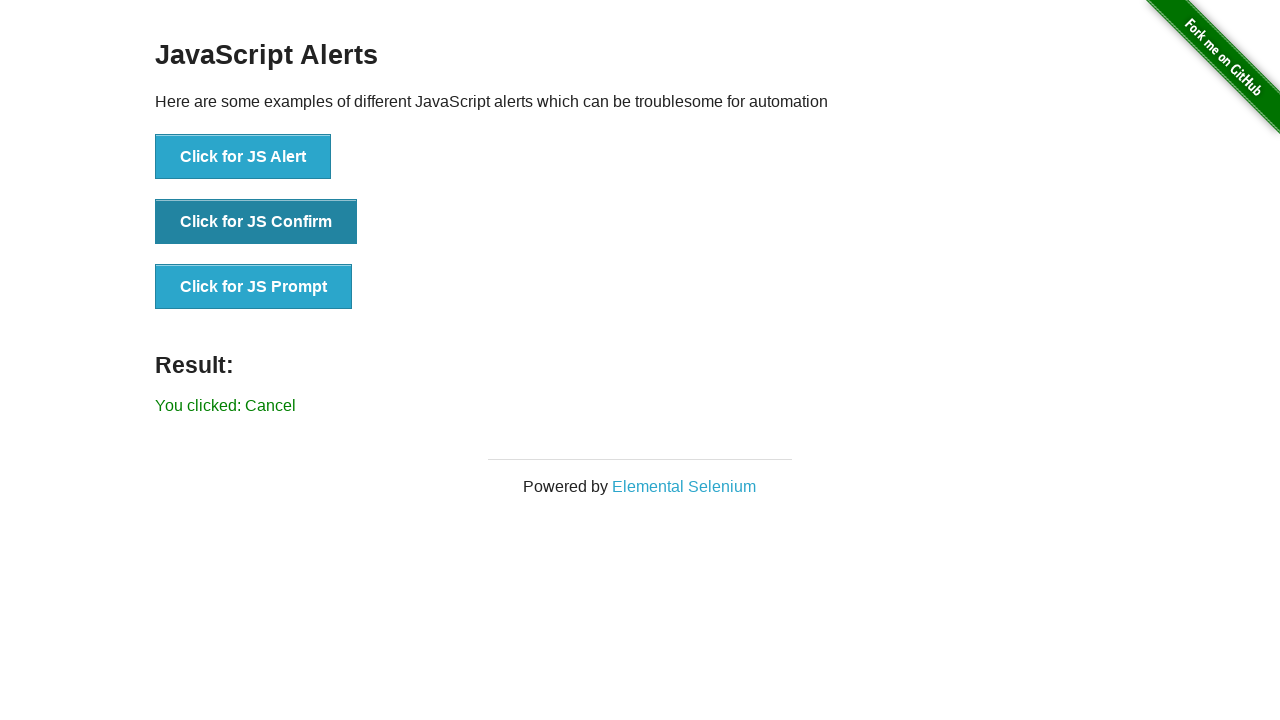